Tests that the text input field is cleared after adding a todo item

Starting URL: https://demo.playwright.dev/todomvc

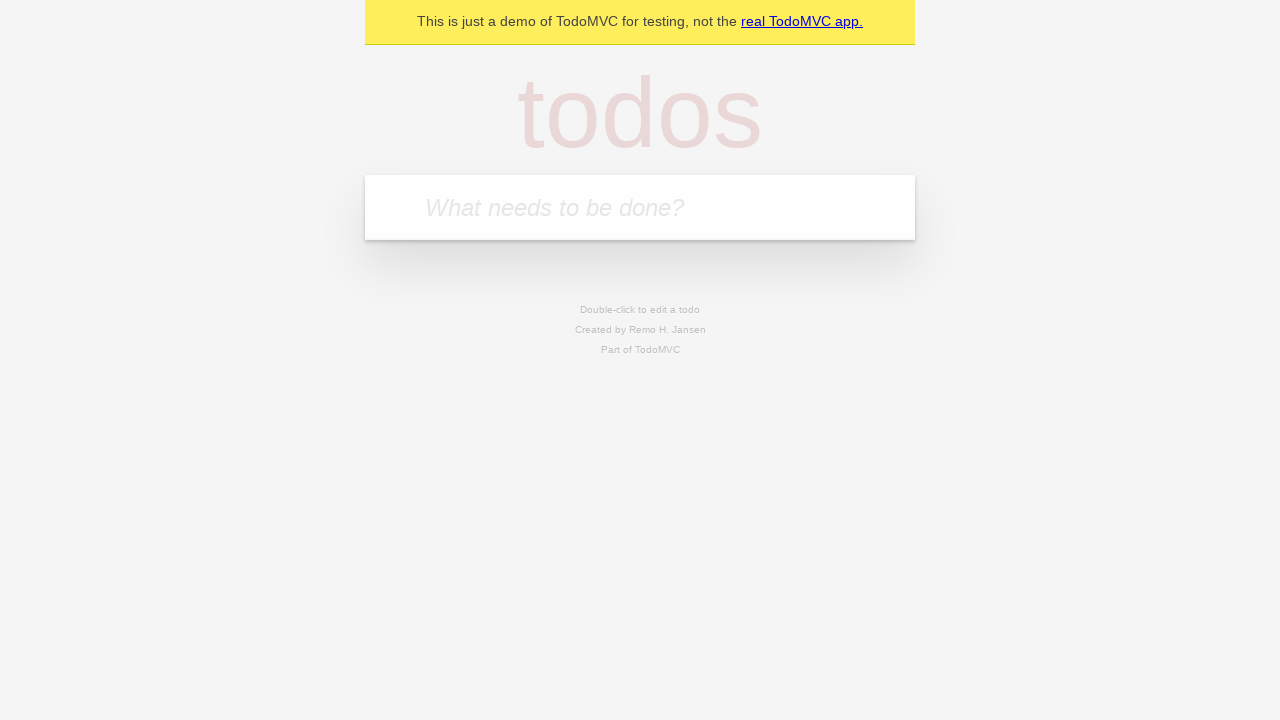

Filled todo input field with 'buy some cheese' on internal:attr=[placeholder="What needs to be done?"i]
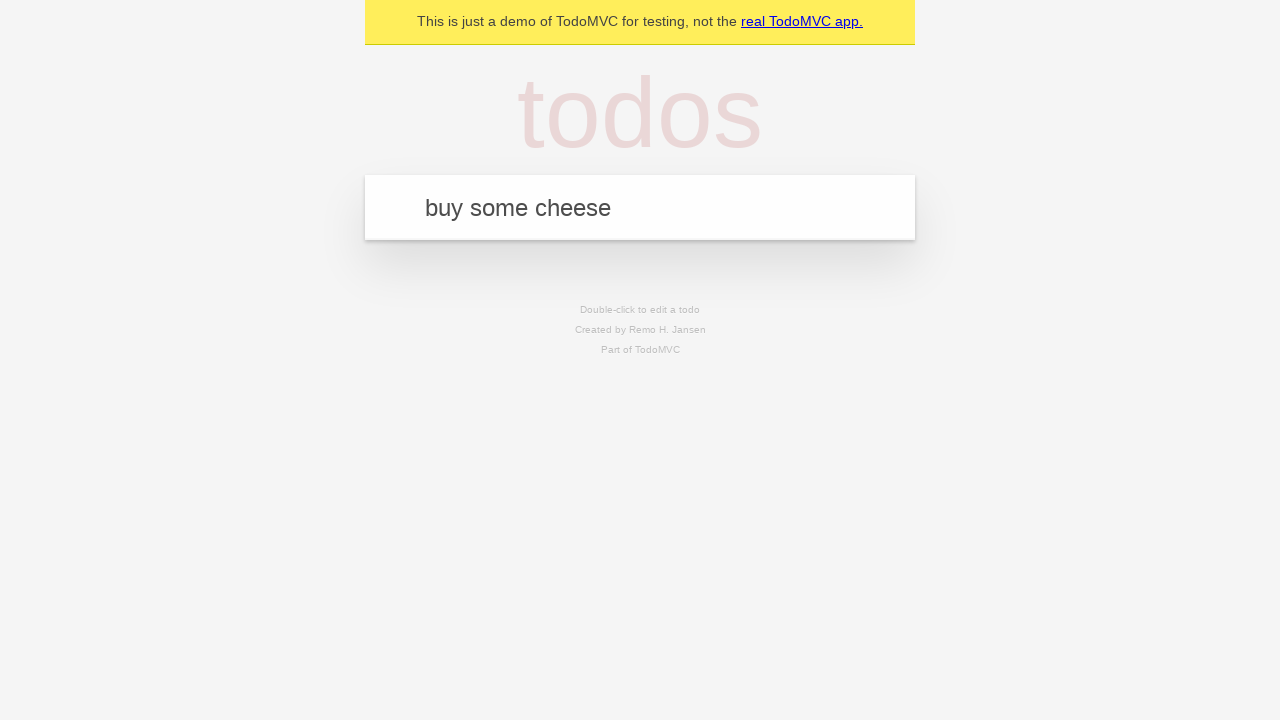

Pressed Enter to add todo item on internal:attr=[placeholder="What needs to be done?"i]
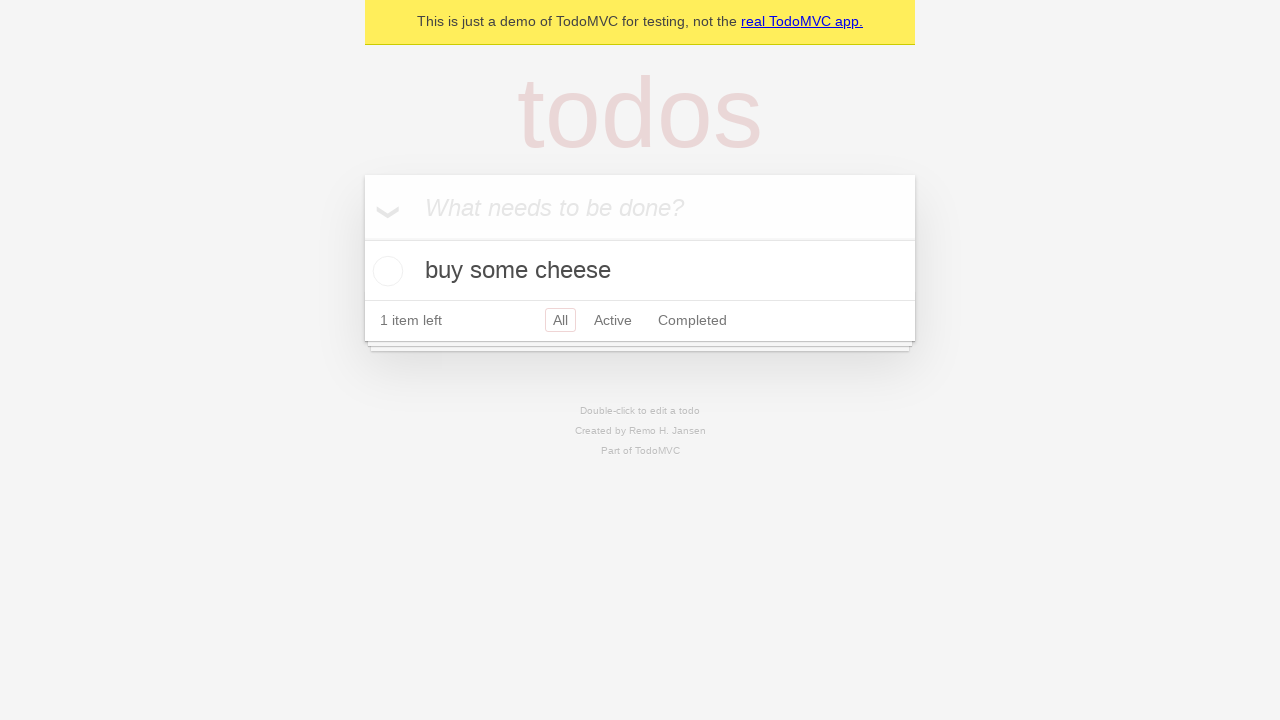

Todo item was added and label element appeared
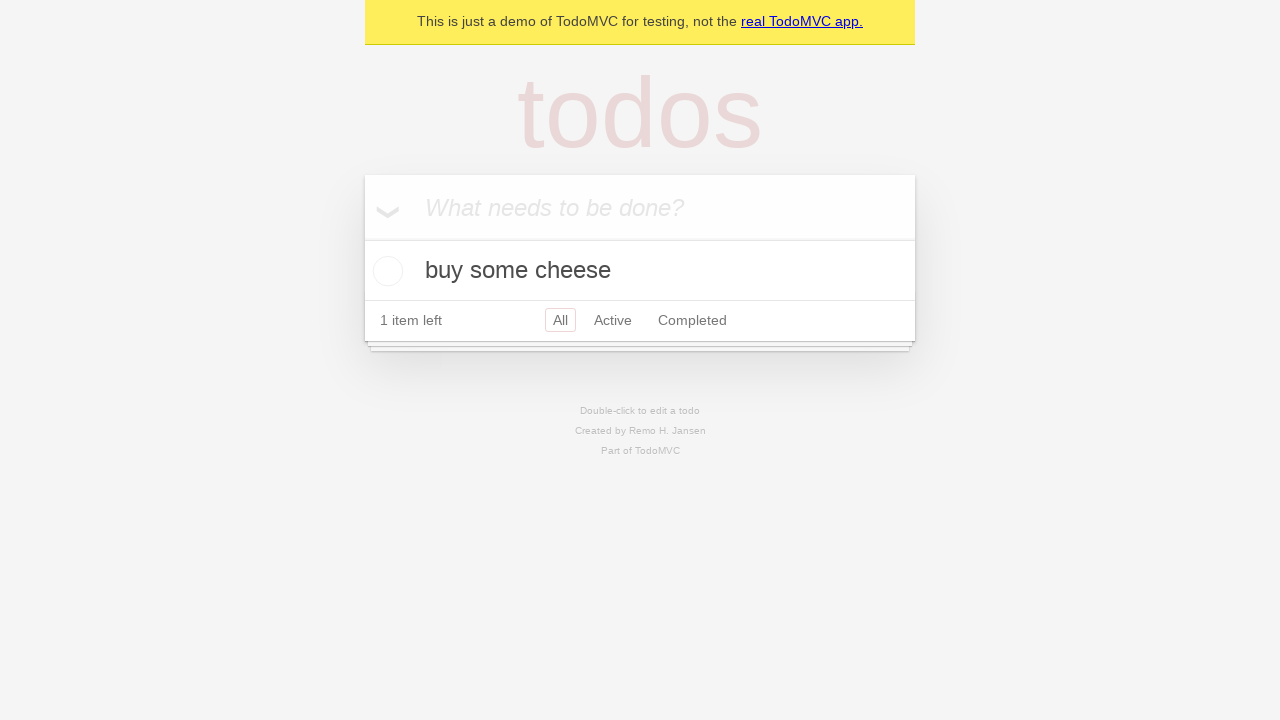

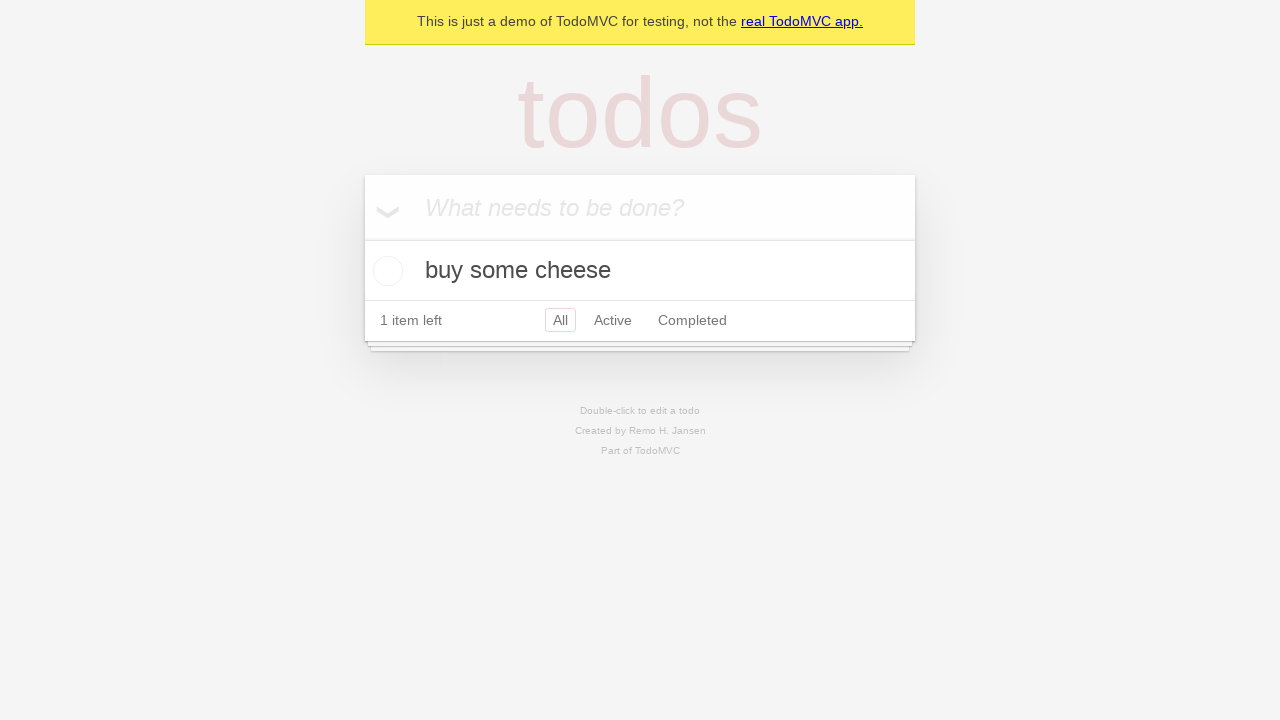